Tests a practice form by filling in personal information fields including first name, last name, gender, experience, date, profession, tools, and continent selection, then submits the form.

Starting URL: https://www.techlistic.com/p/selenium-practice-form.html

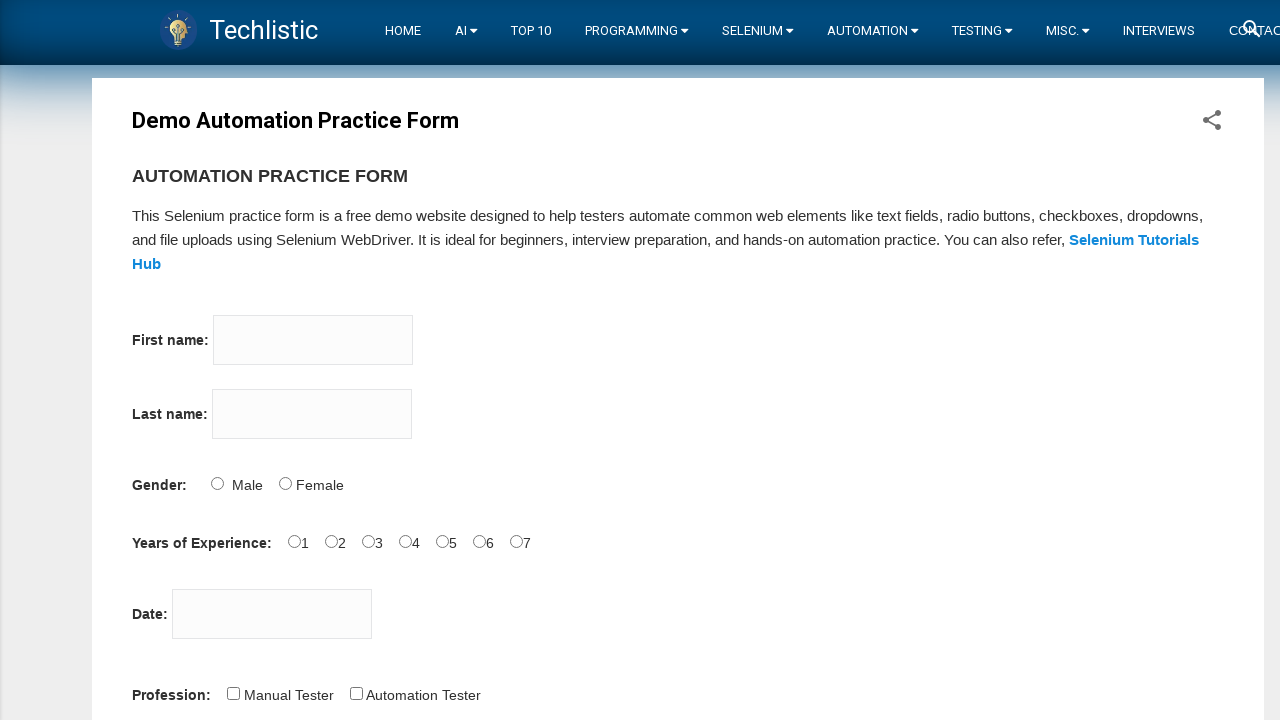

Filled first name field with 'Marcus' on input[name='firstname']
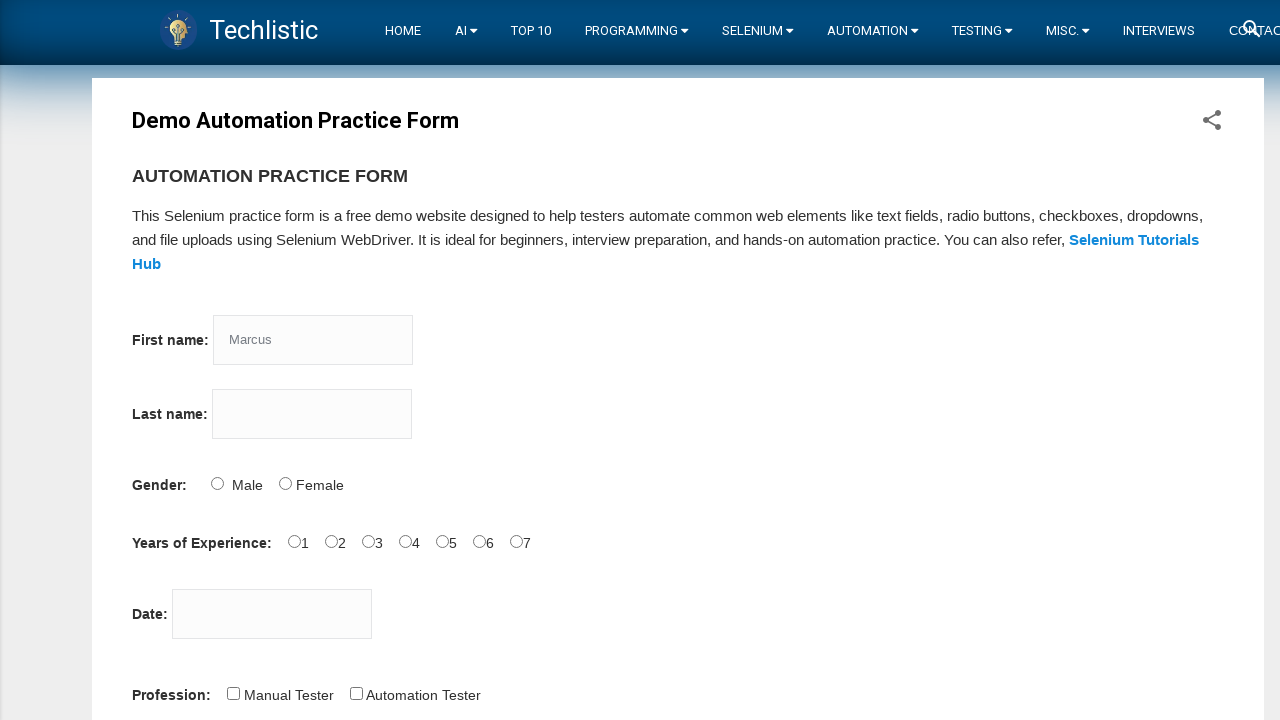

Filled last name field with 'Thompson' on input[name='lastname']
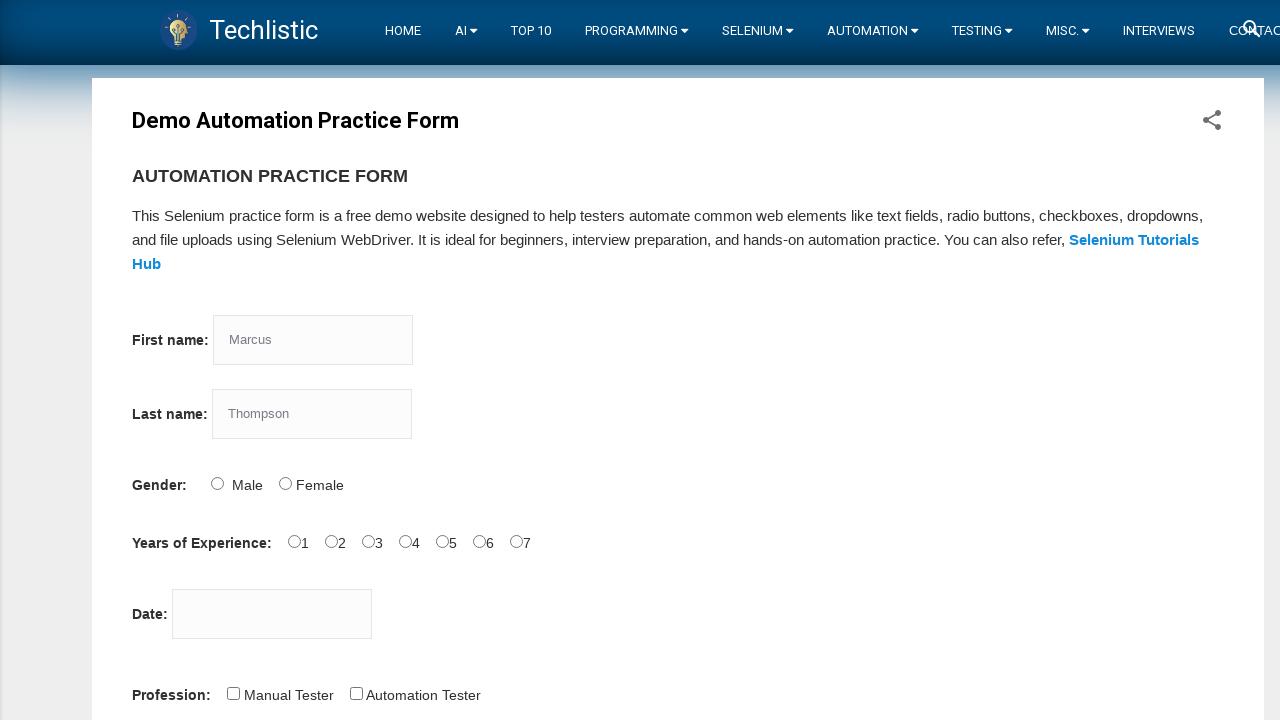

Selected Male gender option at (285, 483) on #sex-1
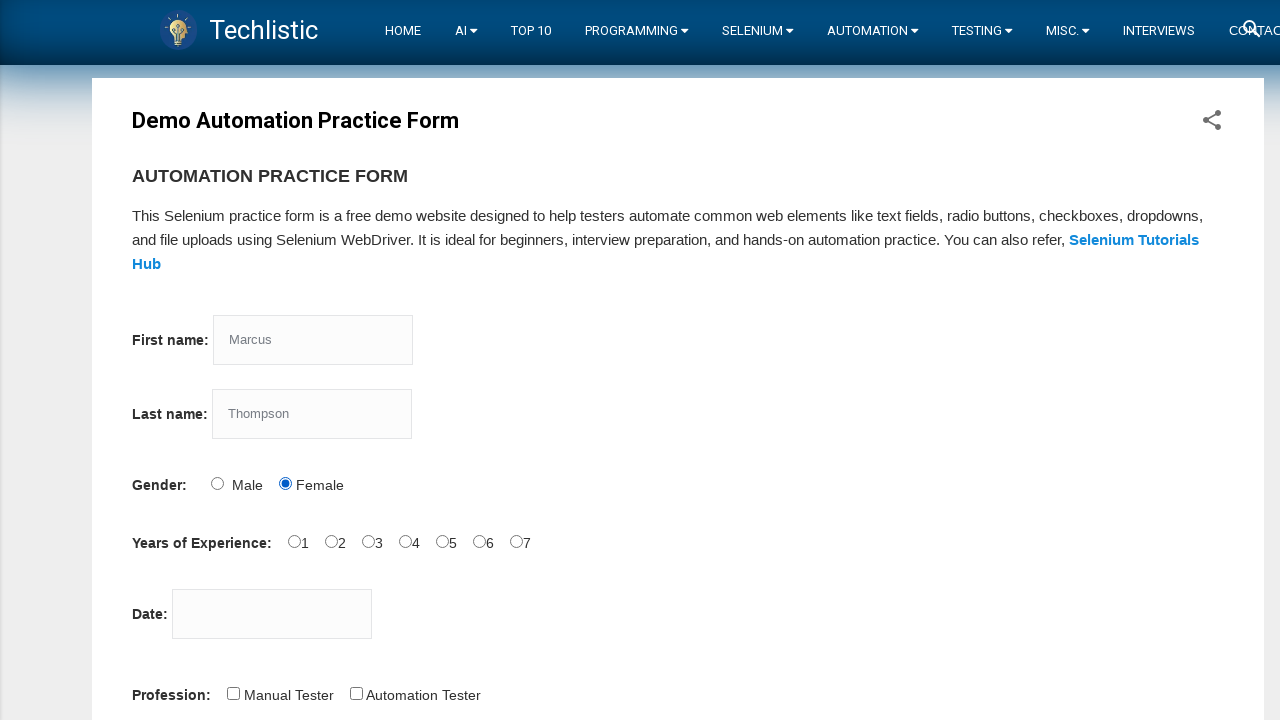

Selected 0 years experience at (294, 541) on #exp-0
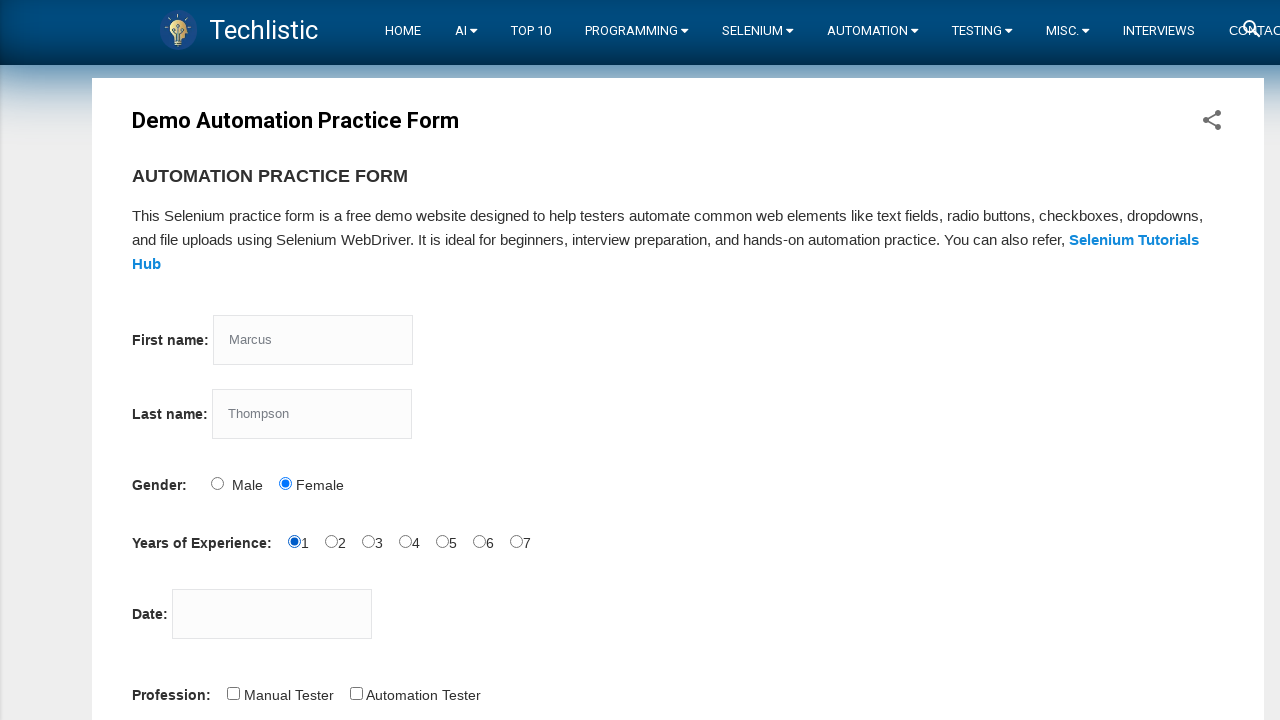

Filled date picker with '22-03-2025' on #datepicker
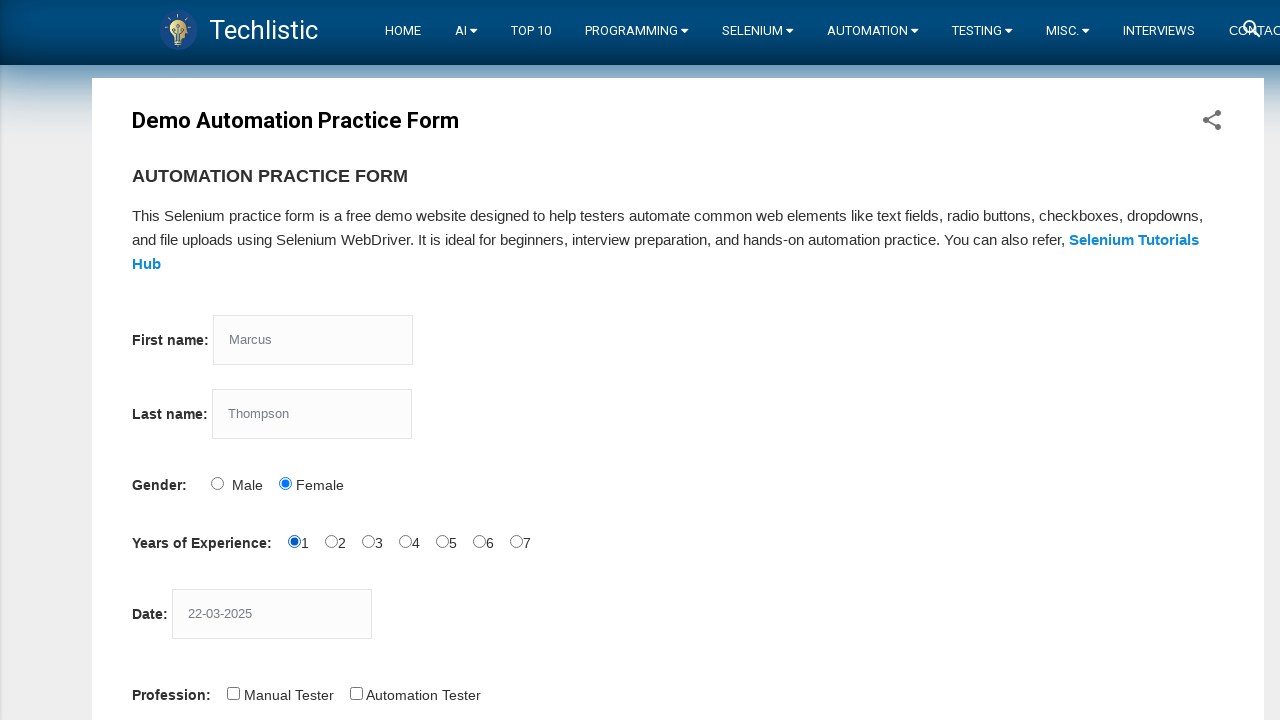

Selected Software Engineer profession at (356, 693) on #profession-1
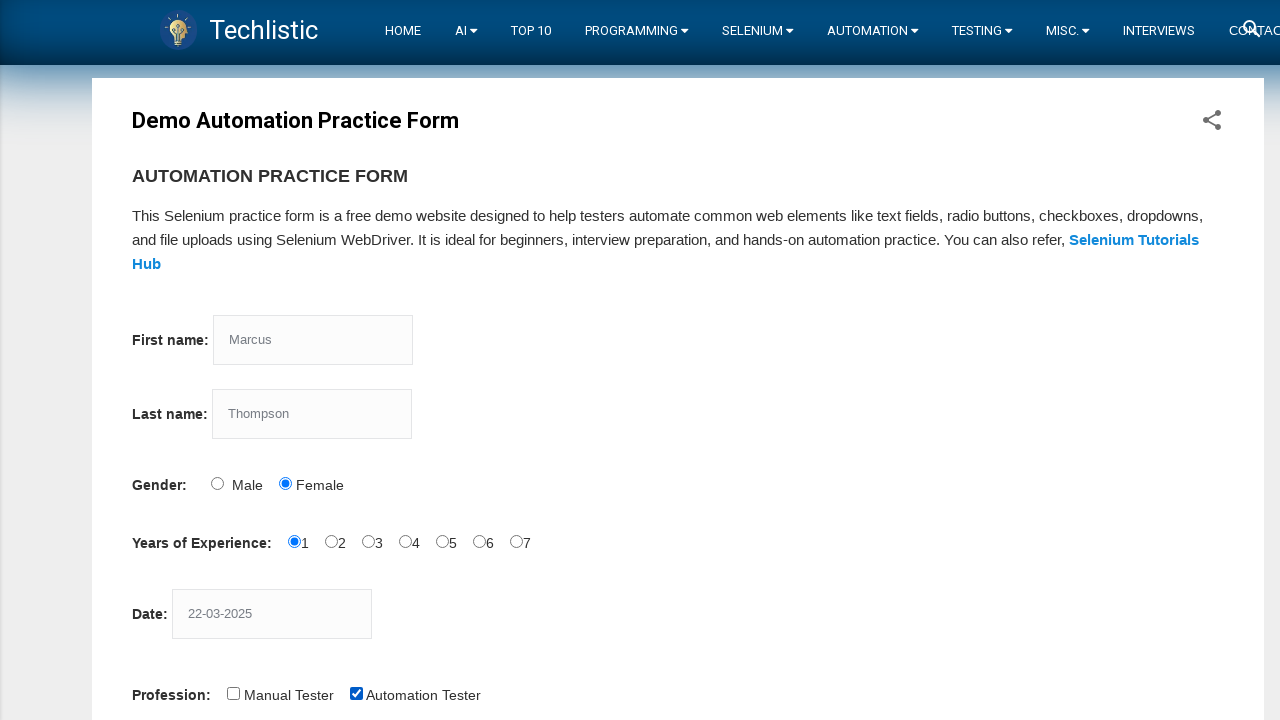

Selected Selenium IDE as automation tool at (446, 360) on #tool-2
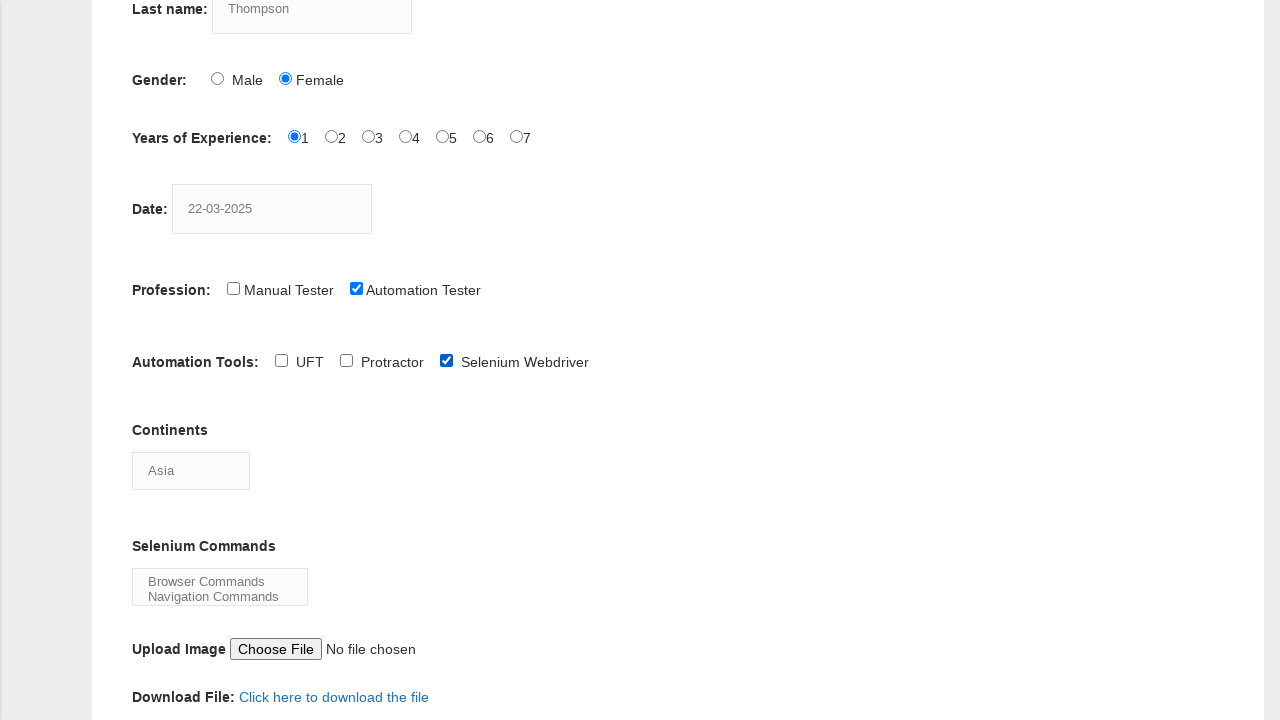

Clicked continents dropdown to open it at (191, 470) on #continents
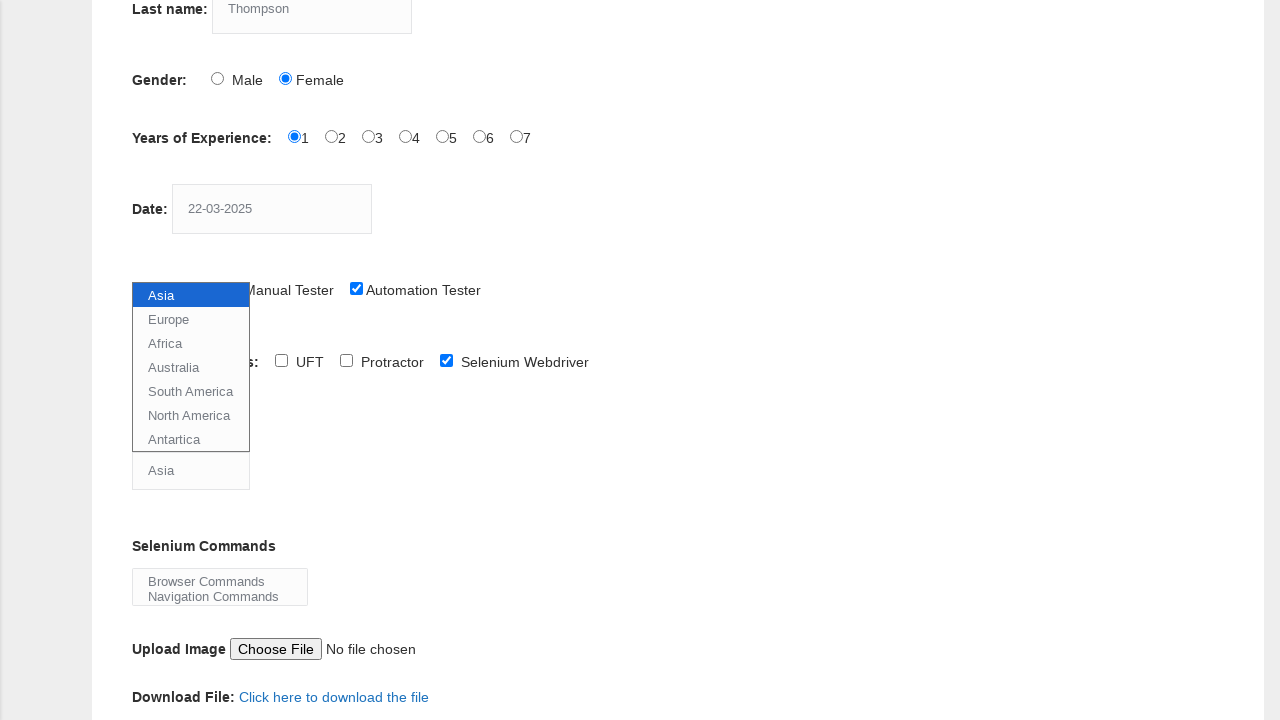

Selected Asia from continents dropdown on #continents
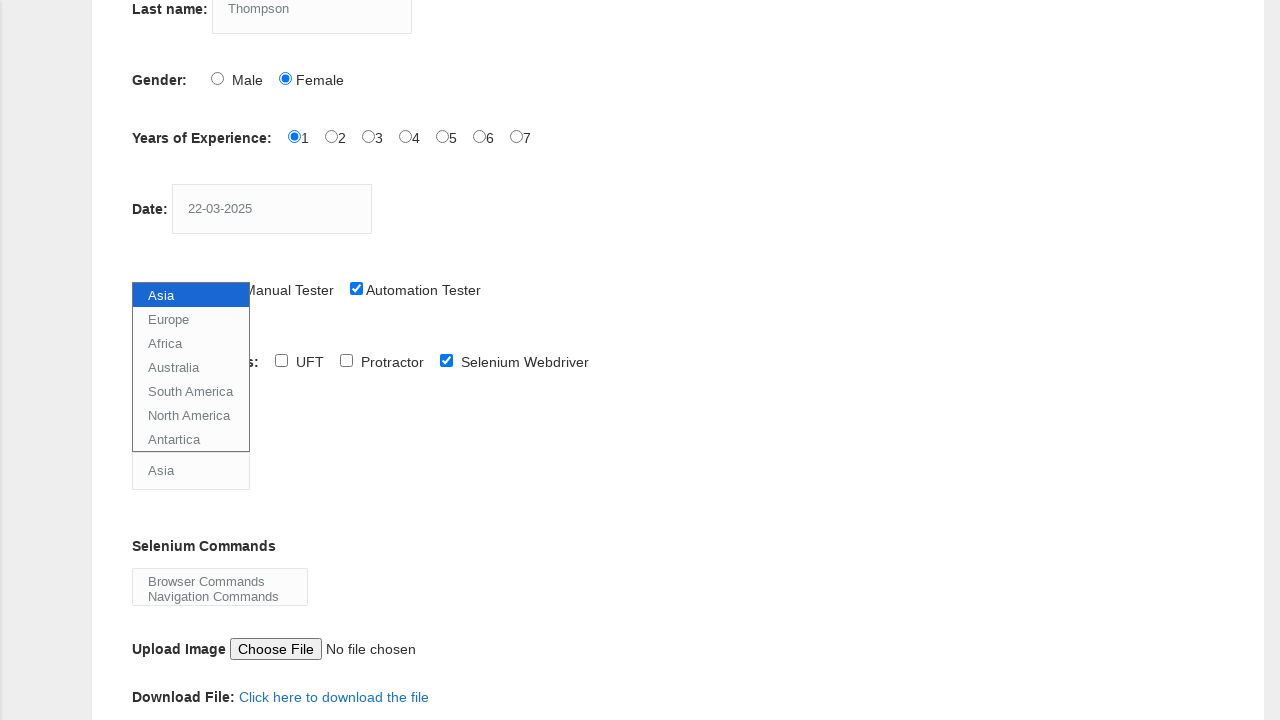

Clicked submit button to submit the form at (157, 360) on #submit
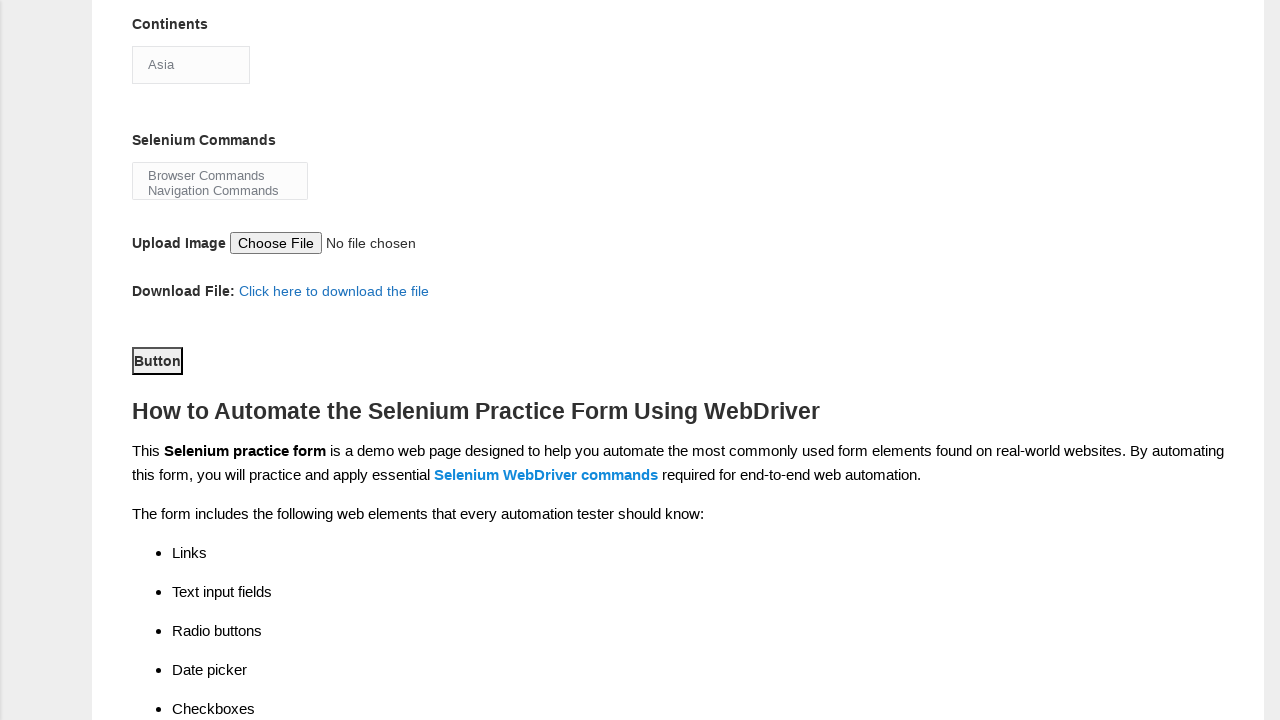

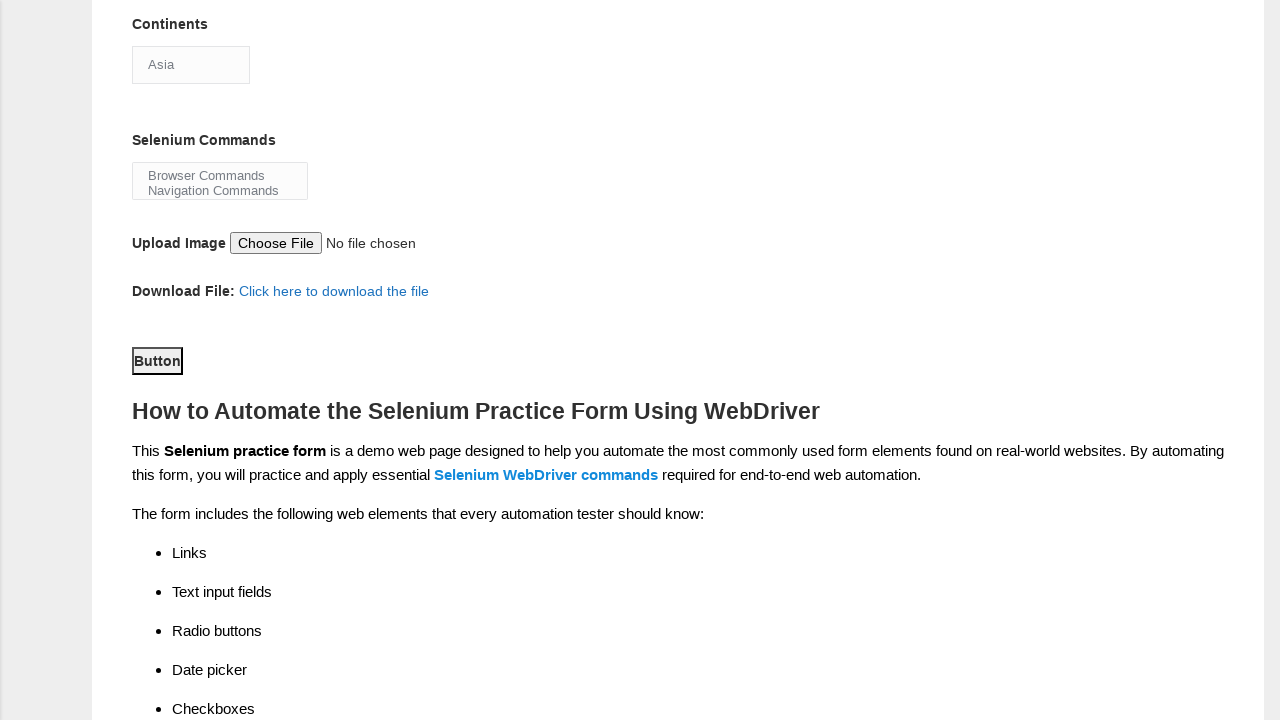